Tests browser navigation methods by navigating to Flipkart, then going back, forward, and refreshing the page

Starting URL: https://www.flipkart.com/

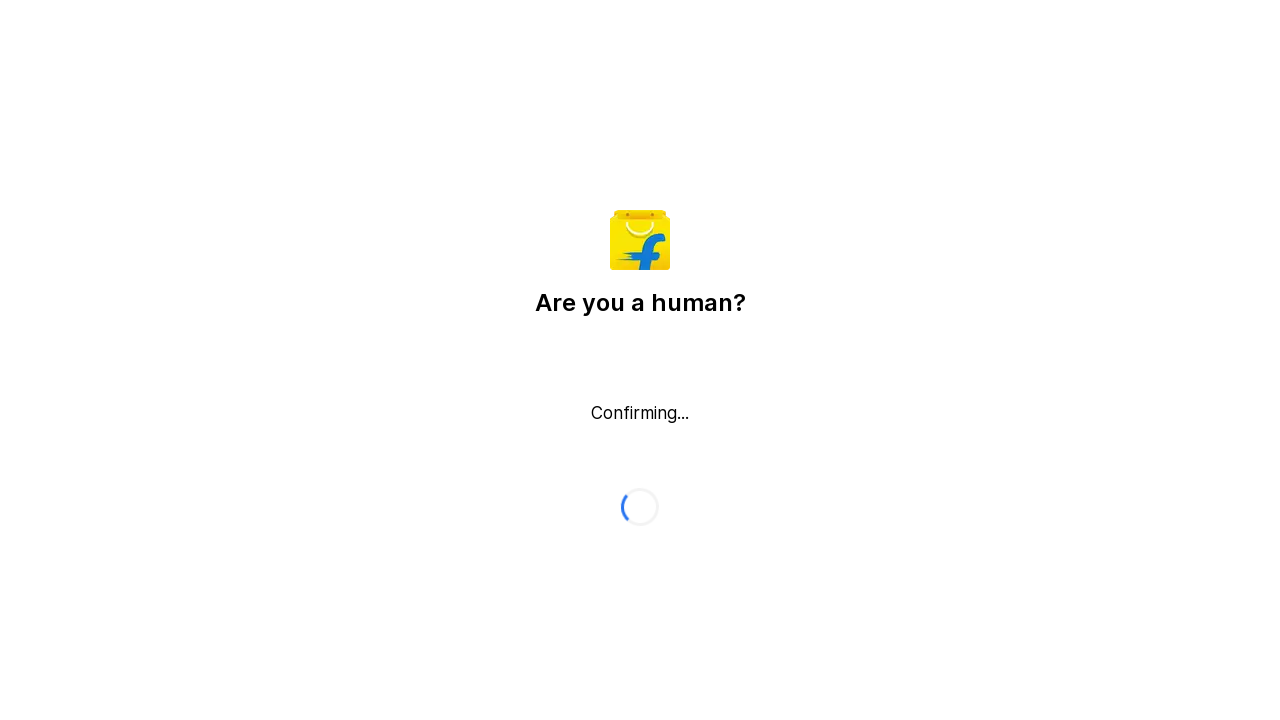

Navigated back to previous page
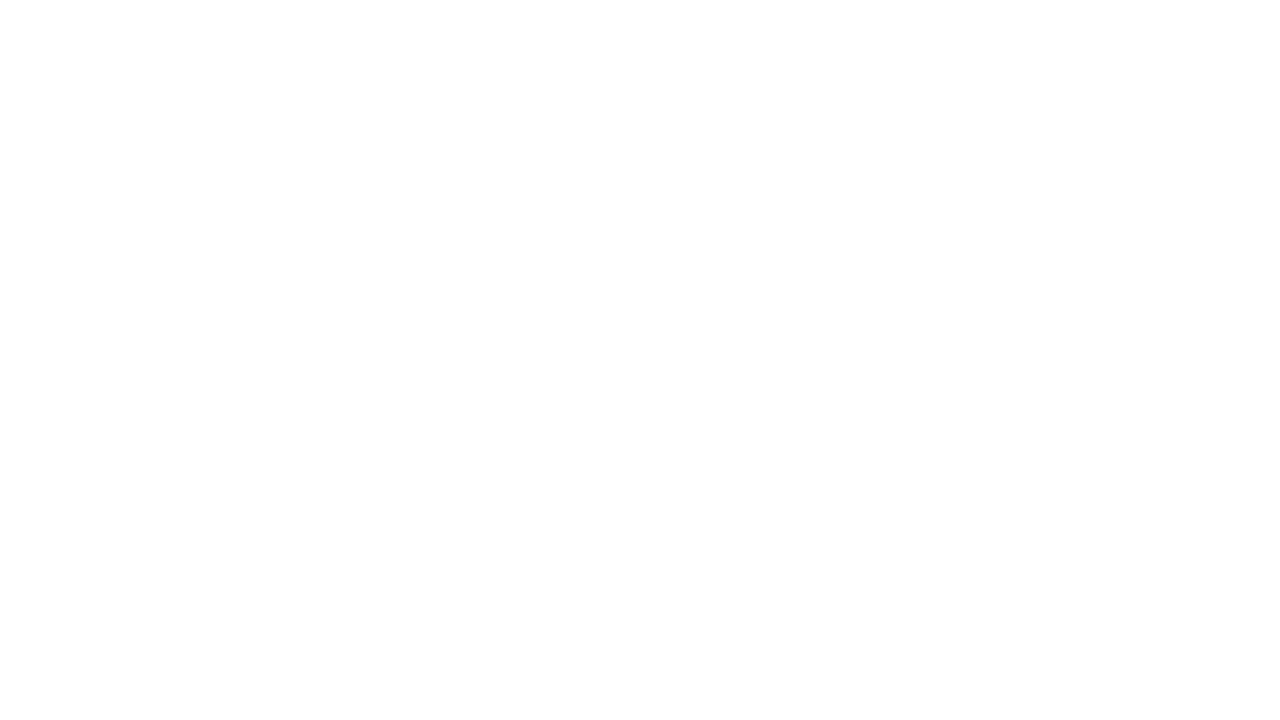

Navigated forward to Flipkart
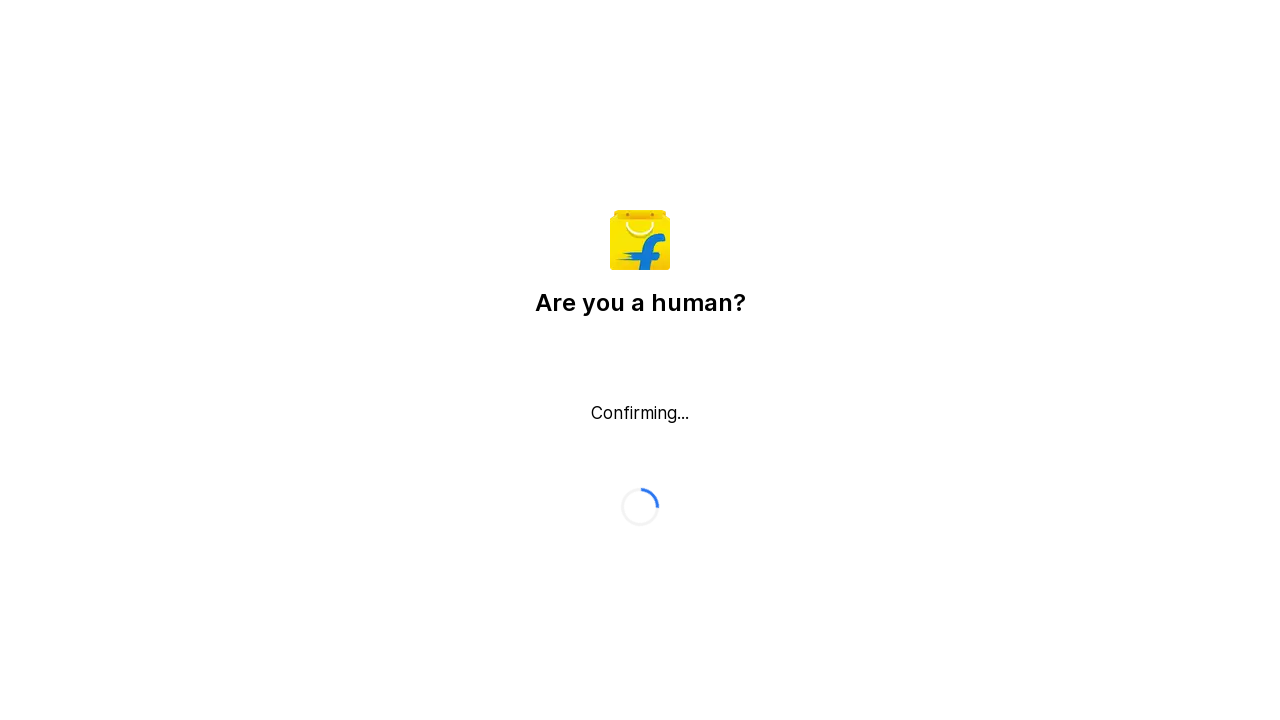

Refreshed the current page
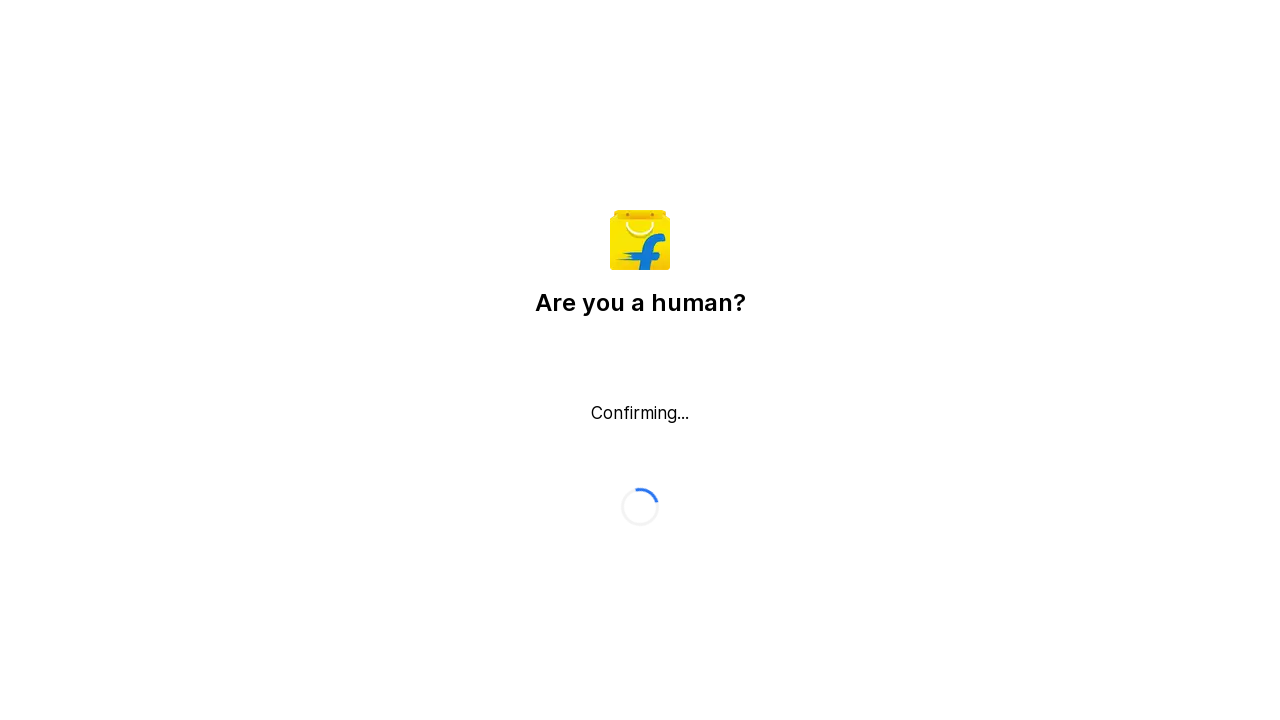

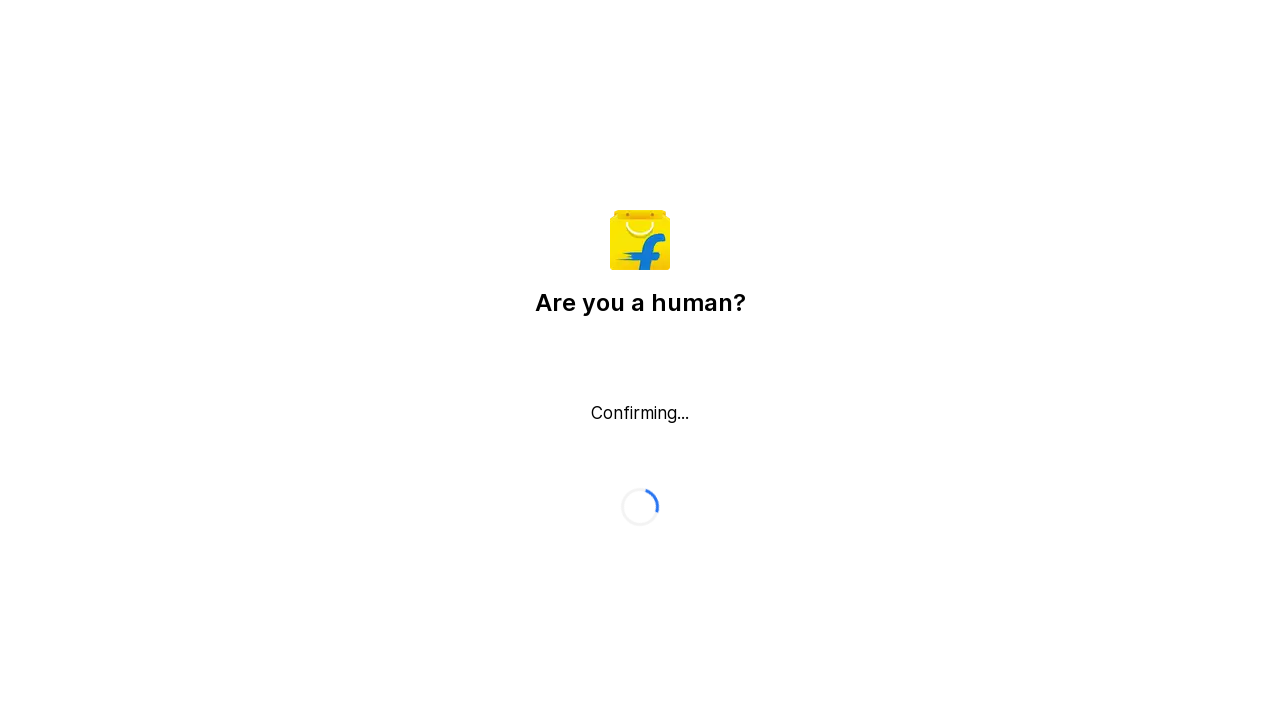